Tests marking individual todo items as complete by checking their checkboxes

Starting URL: https://demo.playwright.dev/todomvc

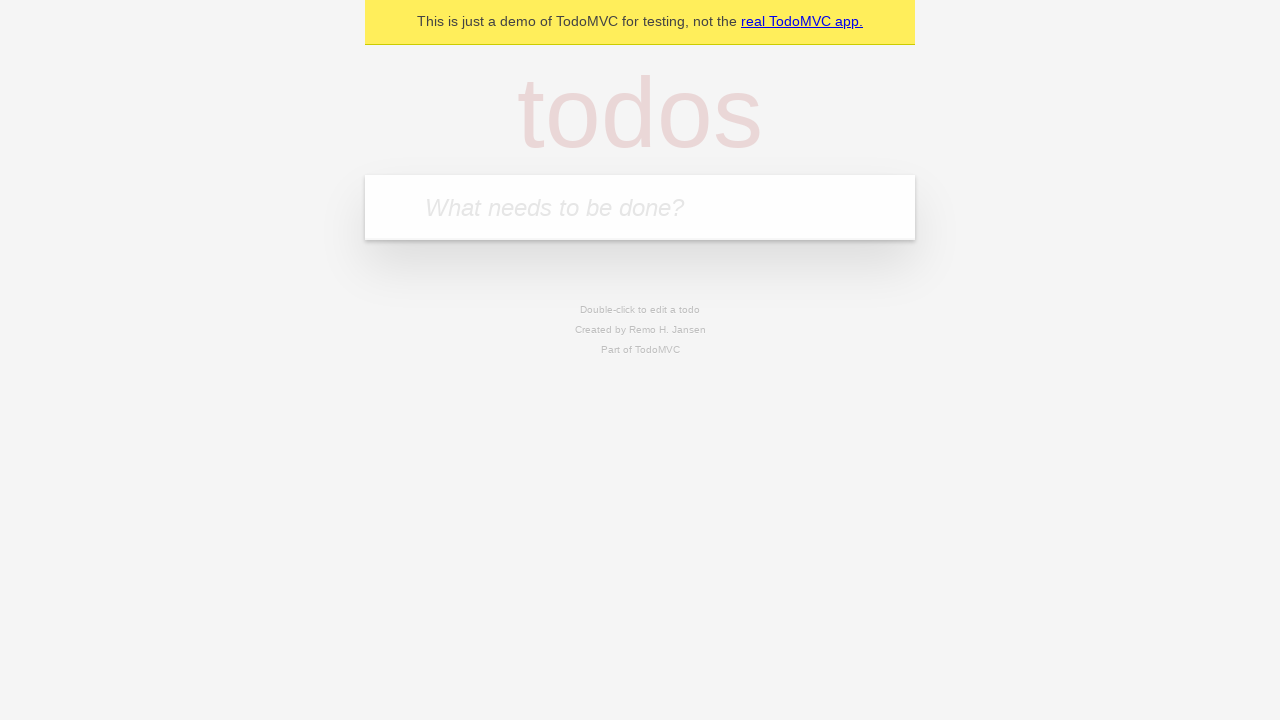

Located the todo input field
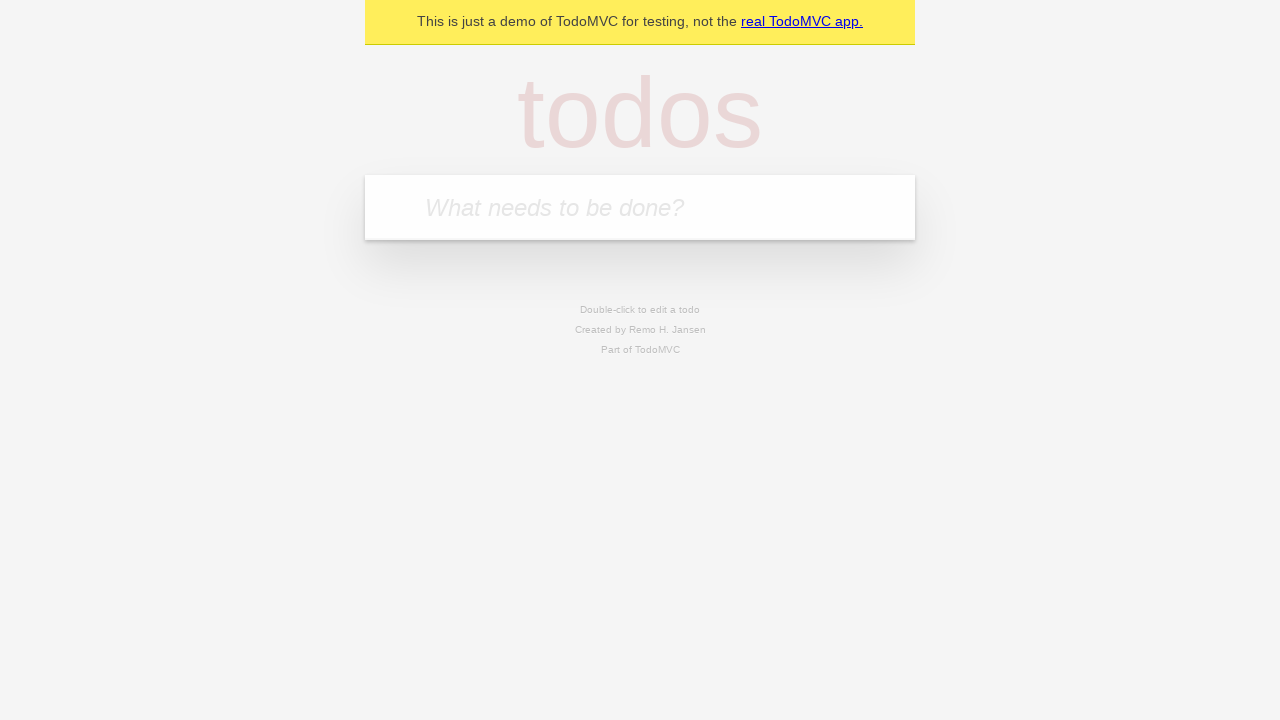

Filled todo input with 'buy some cheese' on internal:attr=[placeholder="What needs to be done?"i]
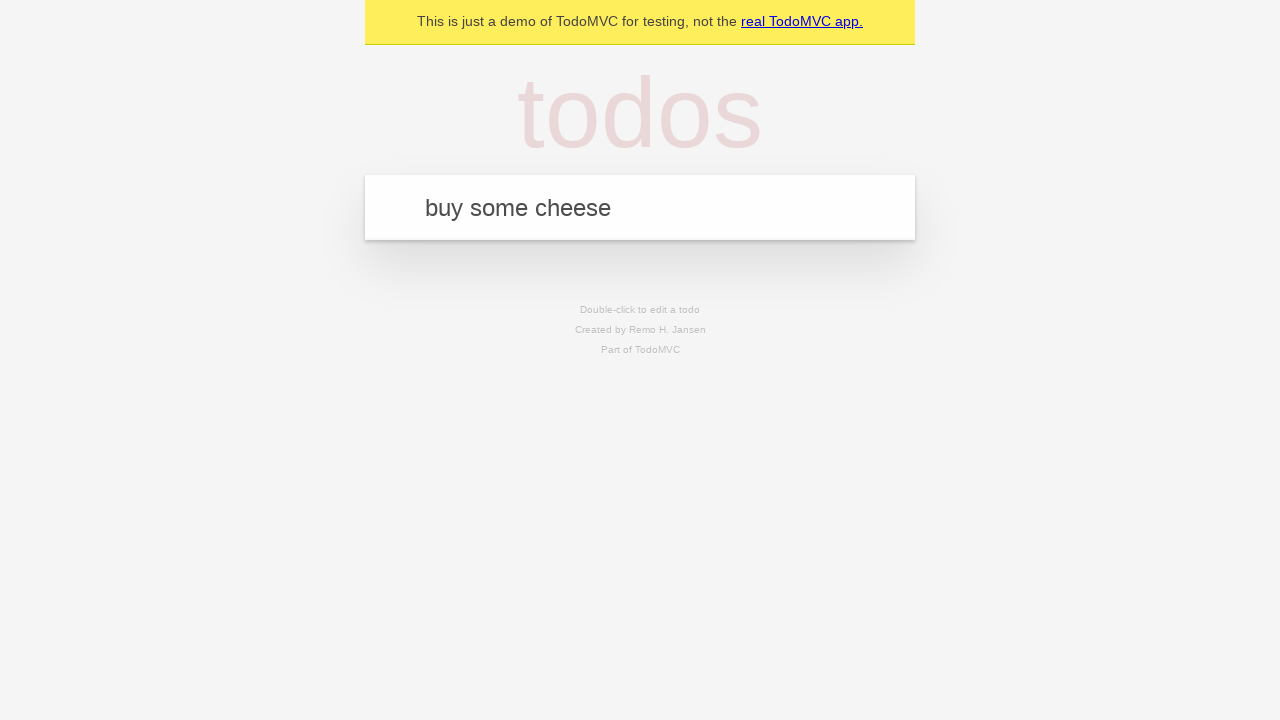

Pressed Enter to create first todo item on internal:attr=[placeholder="What needs to be done?"i]
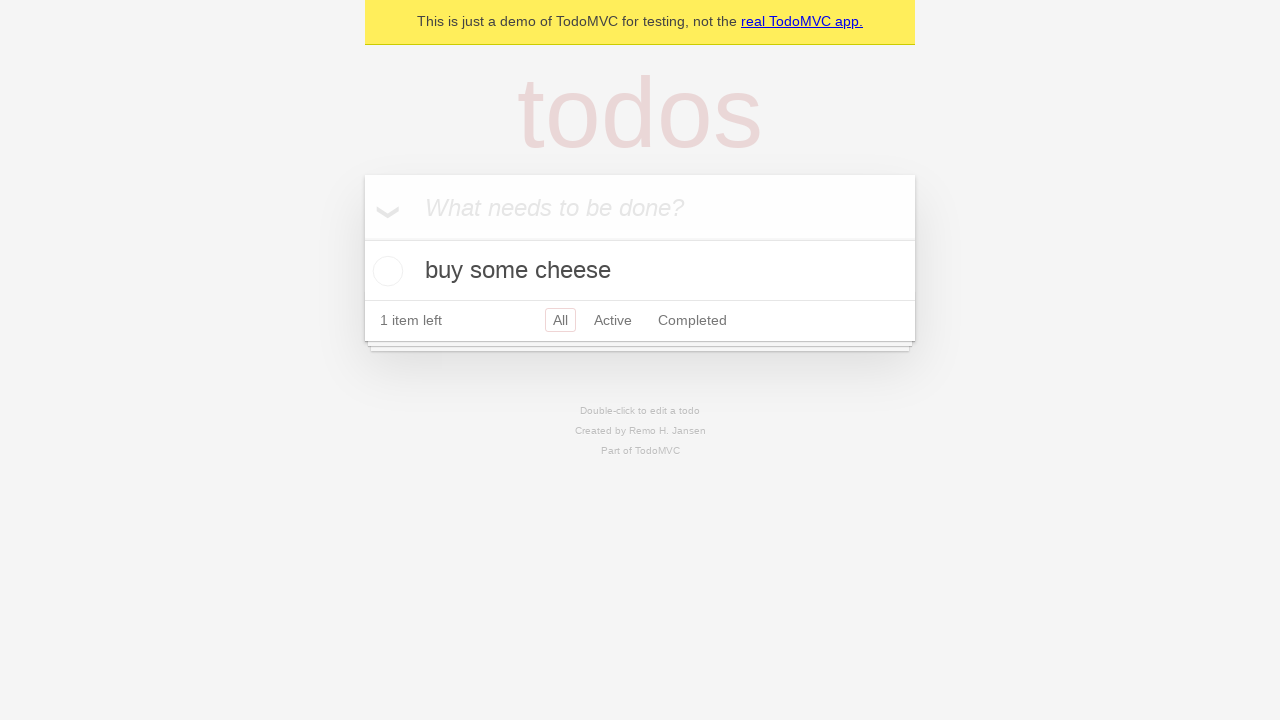

Filled todo input with 'feed the cat' on internal:attr=[placeholder="What needs to be done?"i]
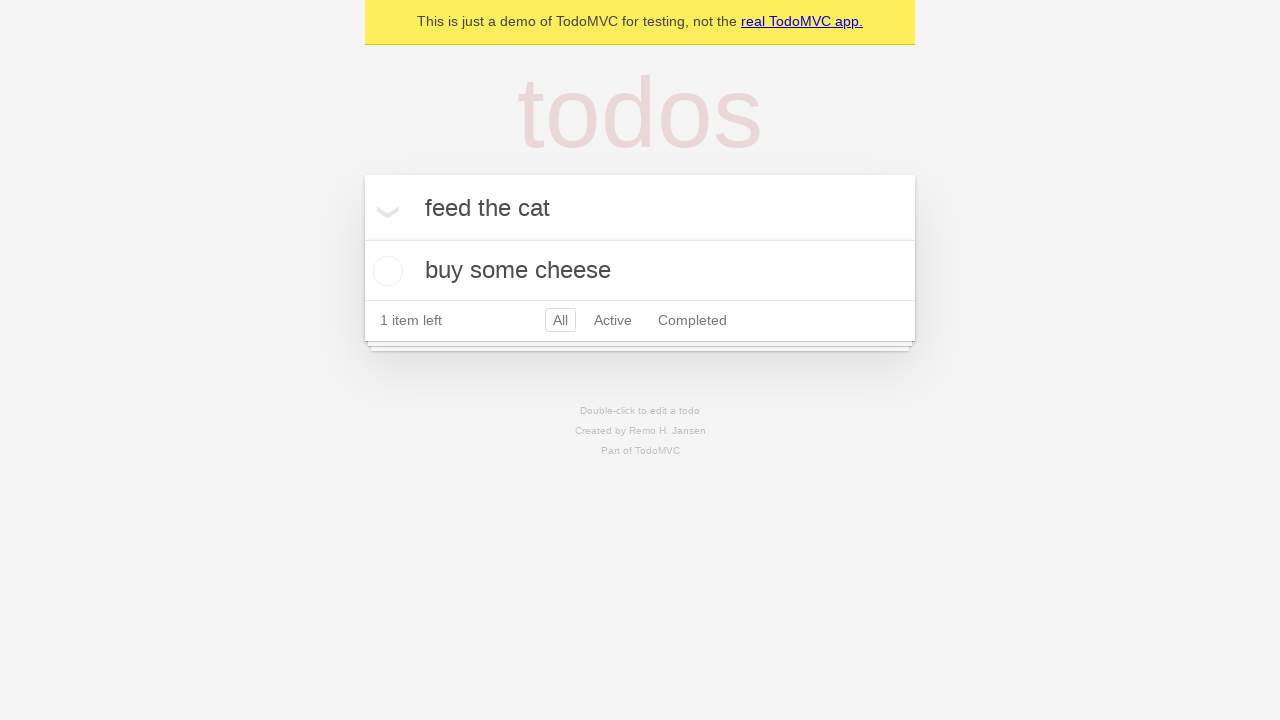

Pressed Enter to create second todo item on internal:attr=[placeholder="What needs to be done?"i]
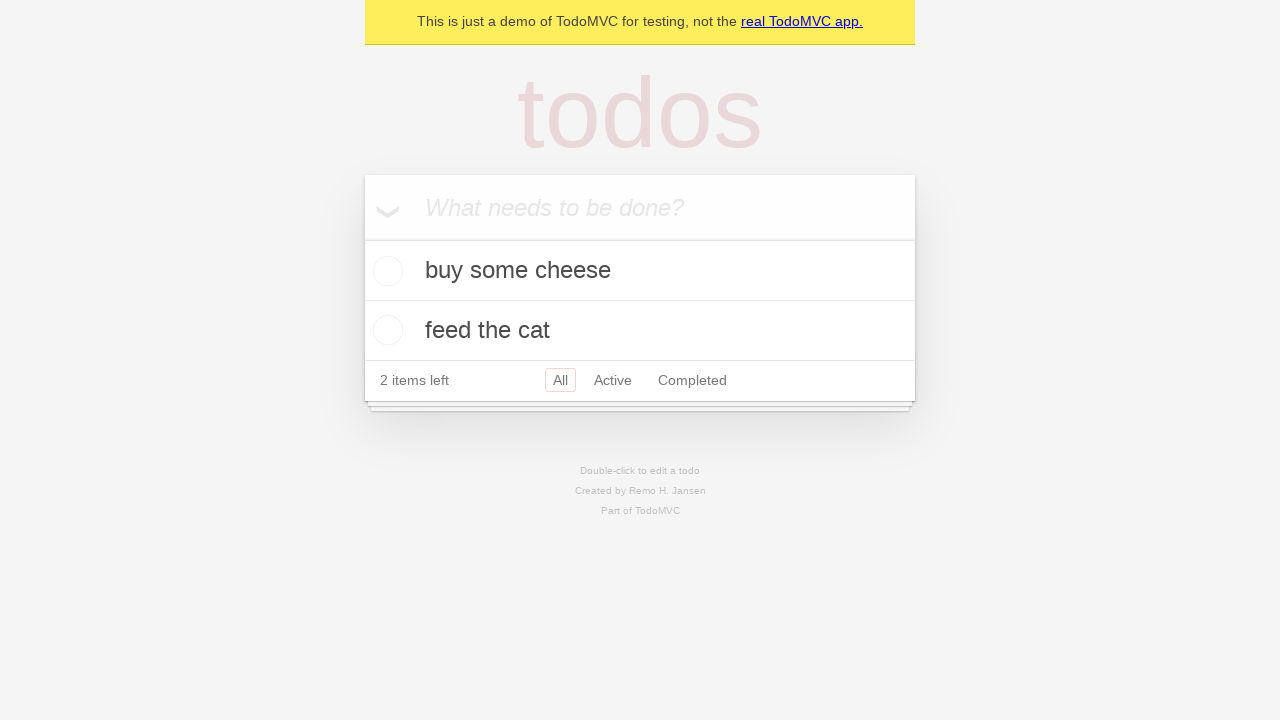

Located first todo item
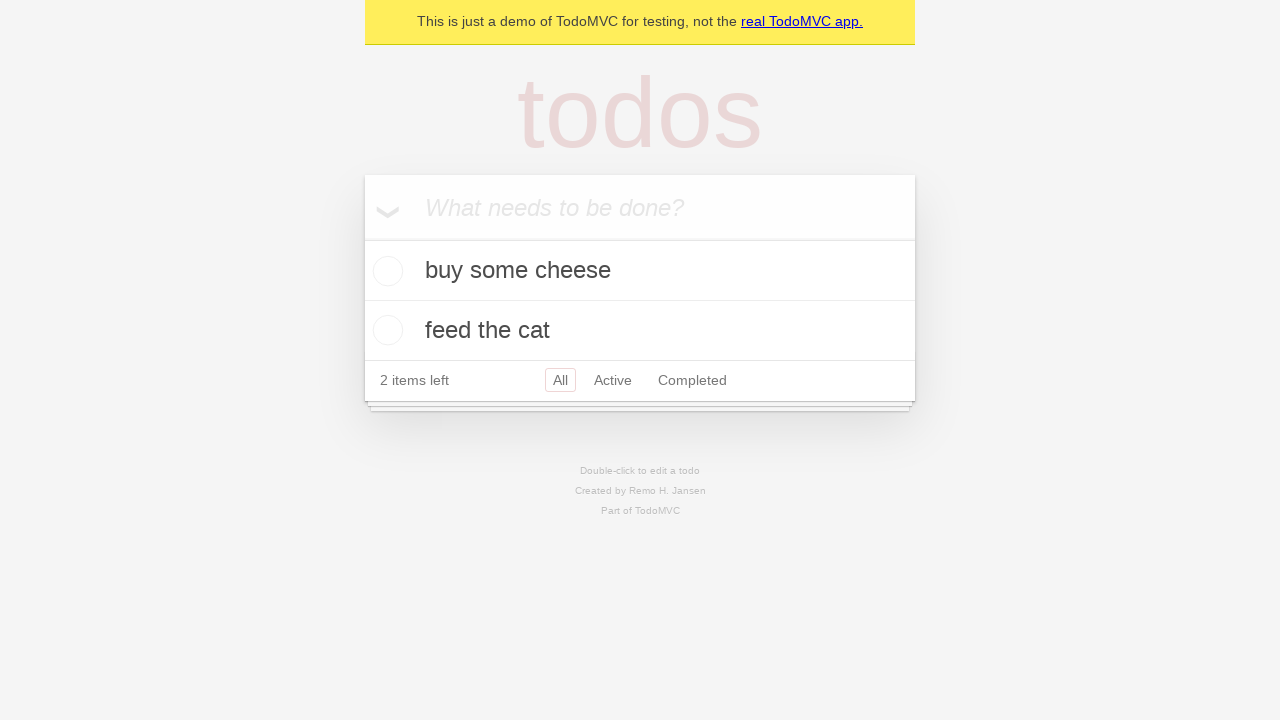

Checked checkbox for first todo item 'buy some cheese' at (385, 271) on [data-testid='todo-item'] >> nth=0 >> internal:role=checkbox
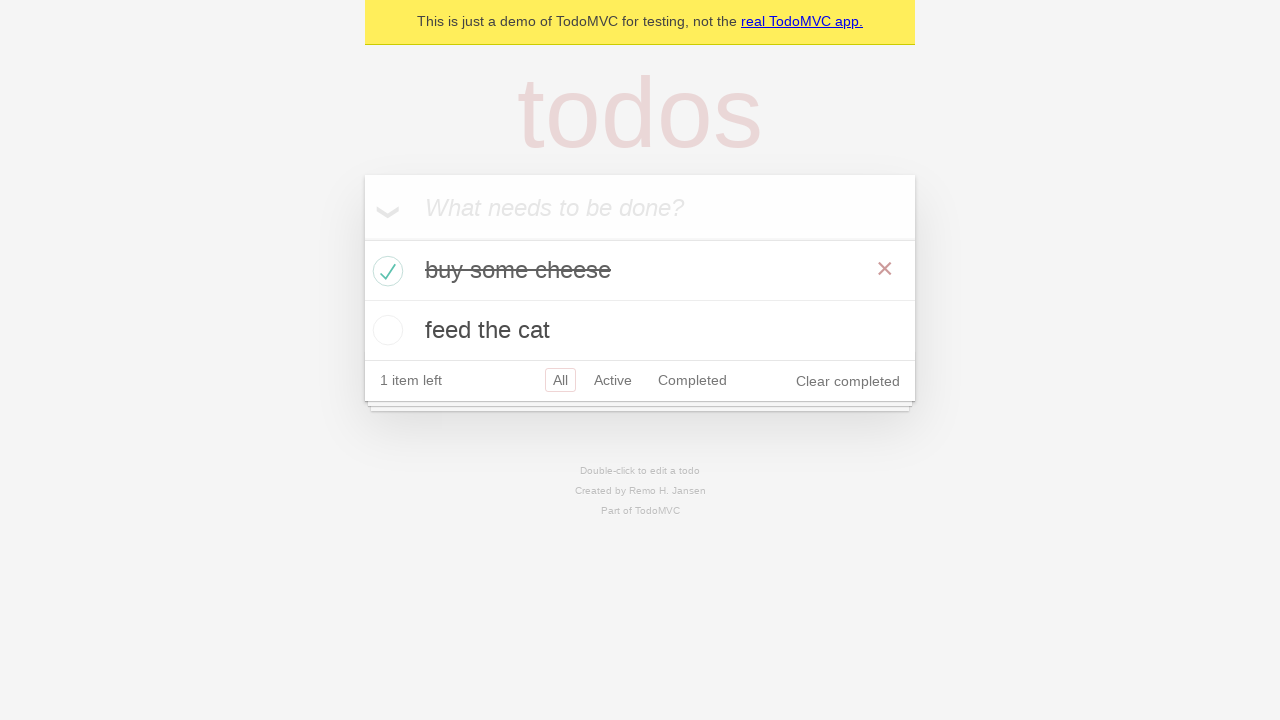

Located second todo item
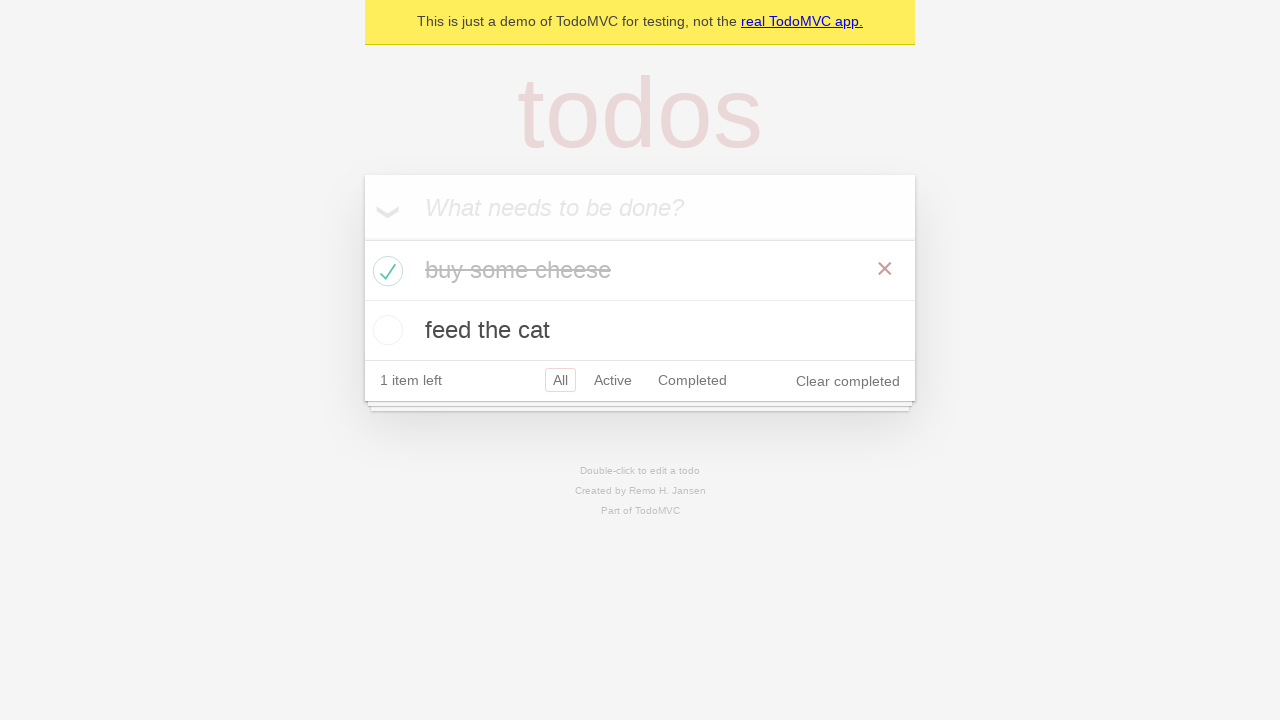

Checked checkbox for second todo item 'feed the cat' at (385, 330) on [data-testid='todo-item'] >> nth=1 >> internal:role=checkbox
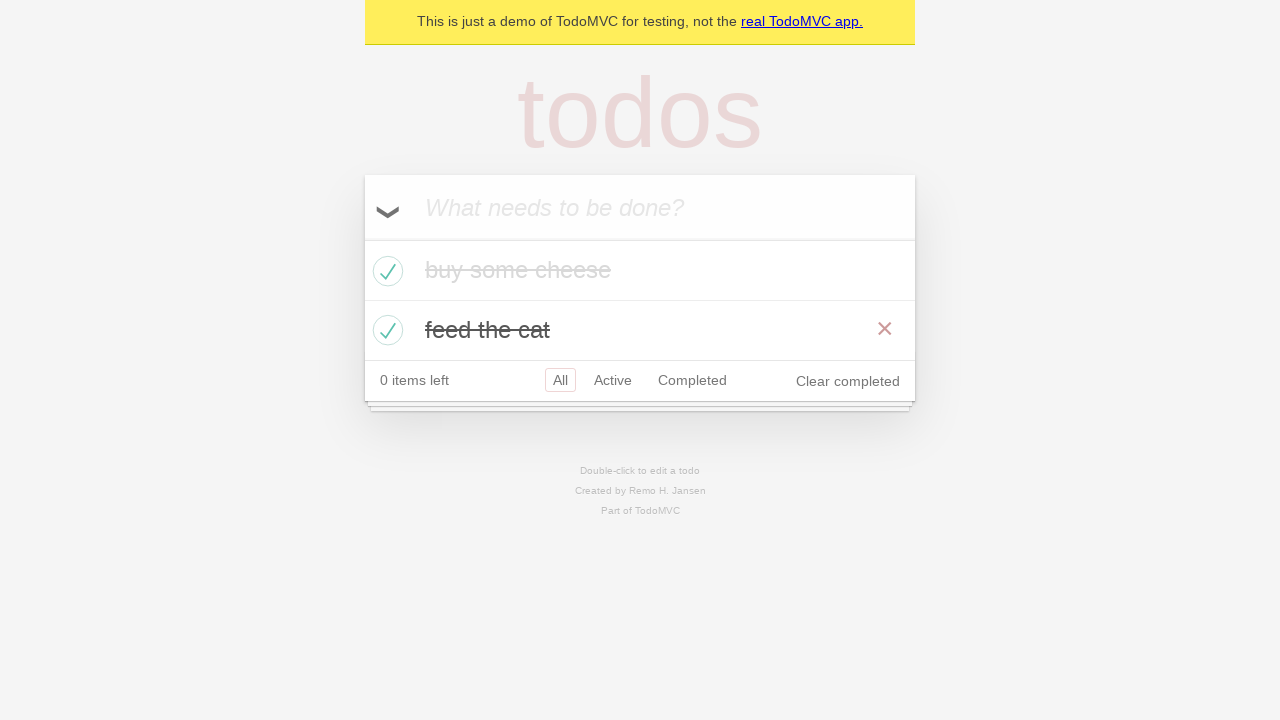

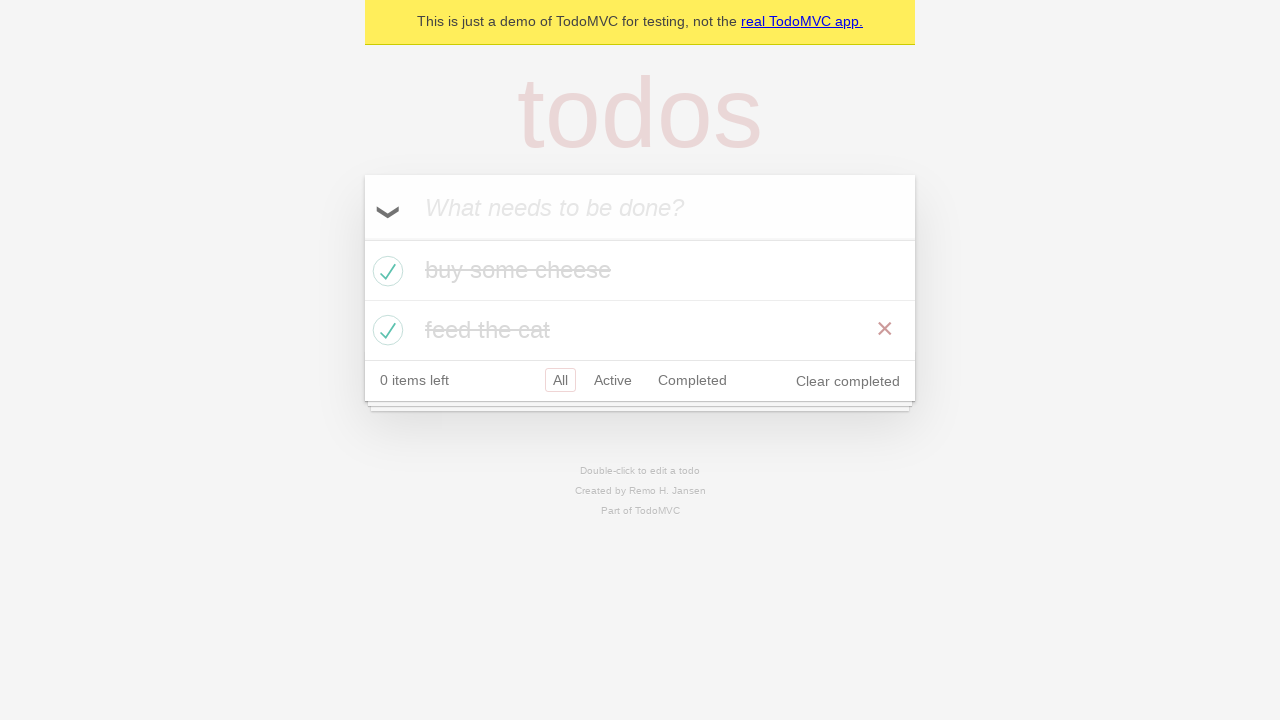